Fills out a practice registration form on demoqa.com with first name, last name, email, gender selection, mobile number, date of birth, and hobbies checkbox selection.

Starting URL: https://demoqa.com/automation-practice-form

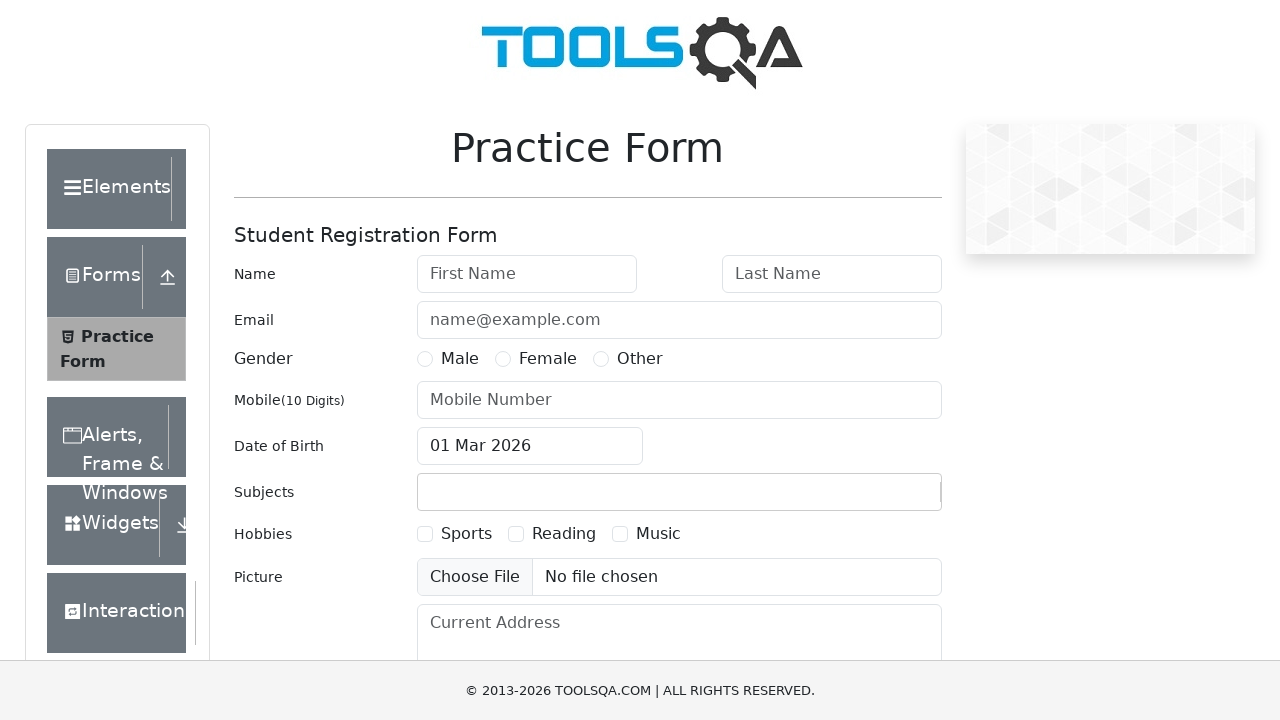

Form loaded - firstName input field is visible
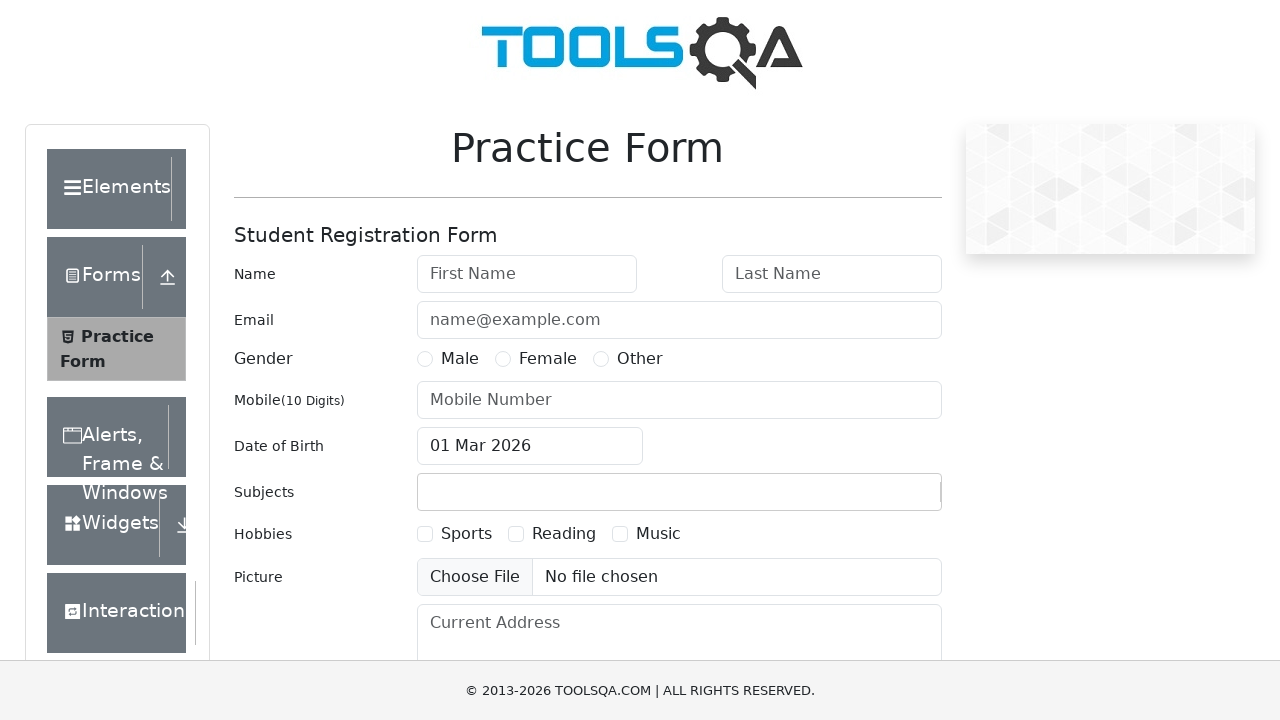

Filled first name field with 'Marcus' on input#firstName
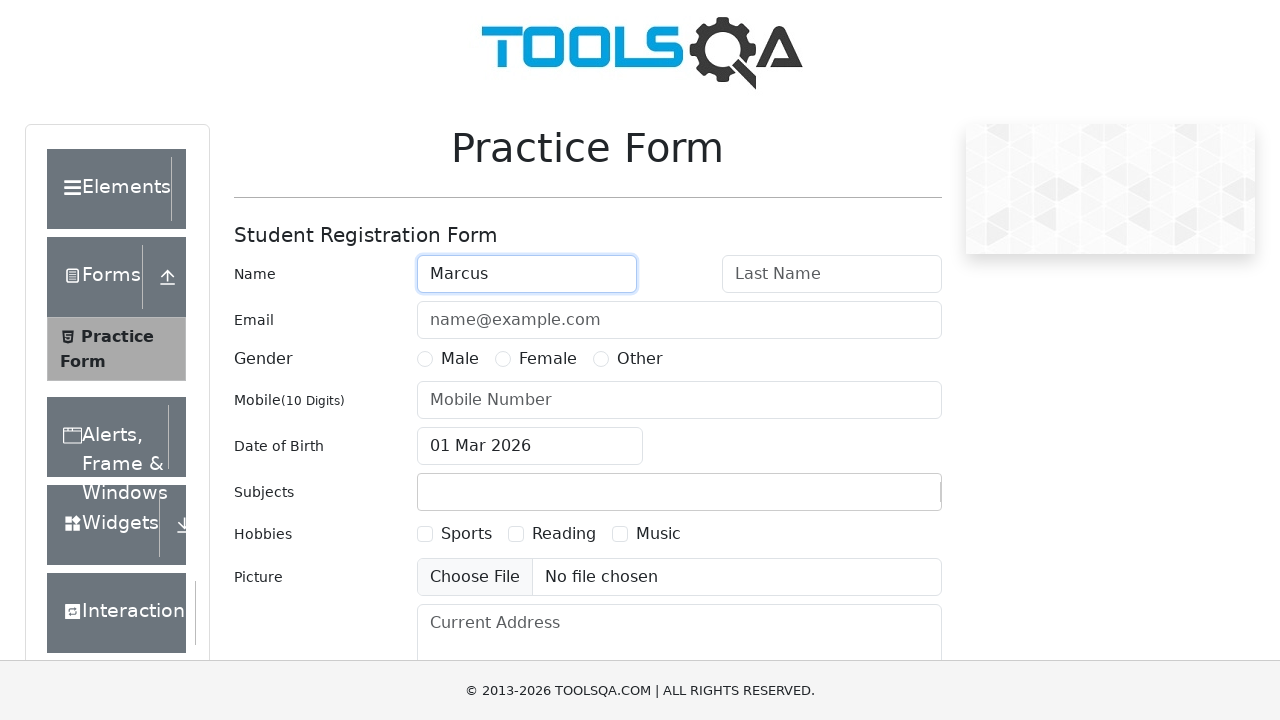

Filled last name field with 'Thompson' on input#lastName
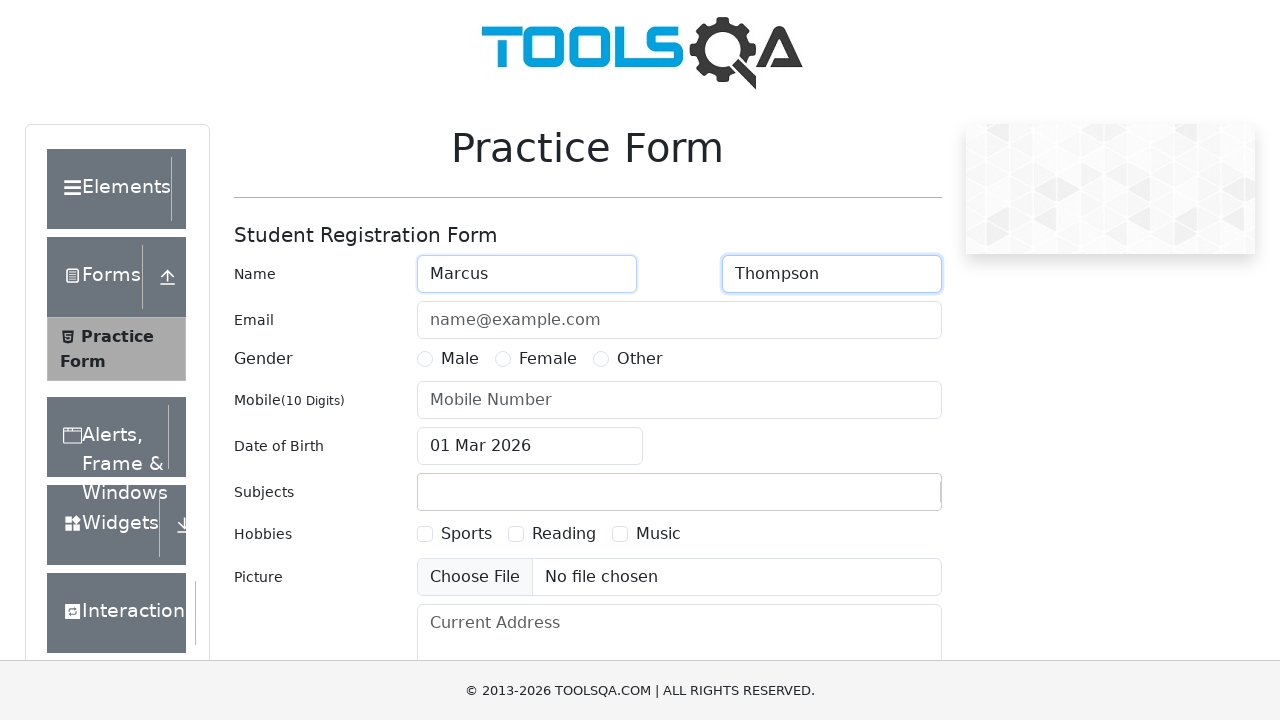

Filled email field with 'marcus.thompson@example.com' on input#userEmail
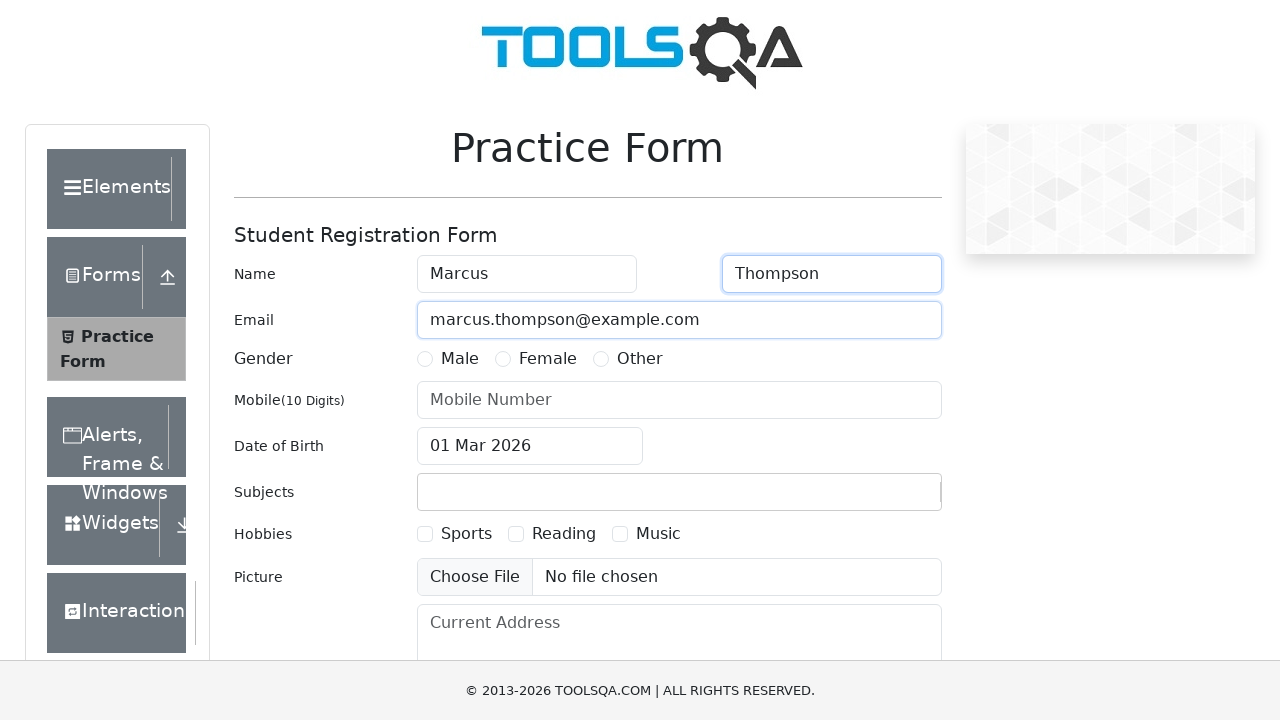

Selected Male gender option at (460, 359) on label[for='gender-radio-1']
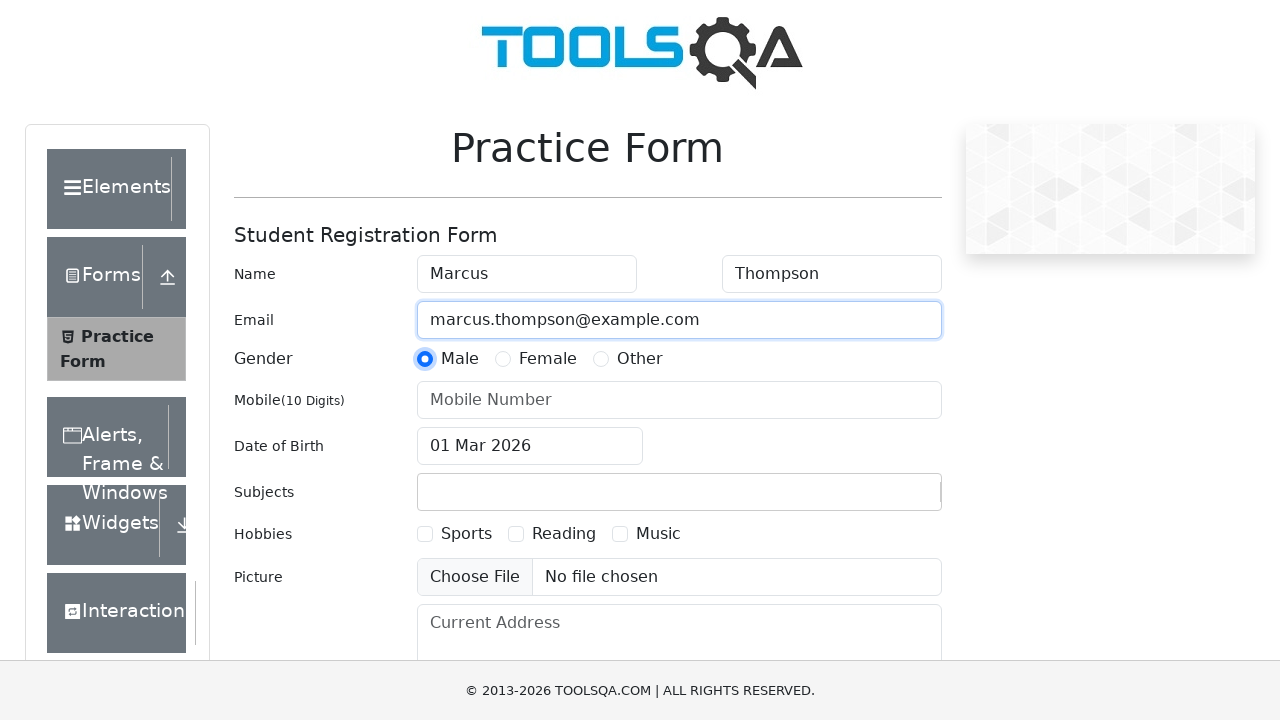

Filled mobile number field with '5551234567' on input#userNumber
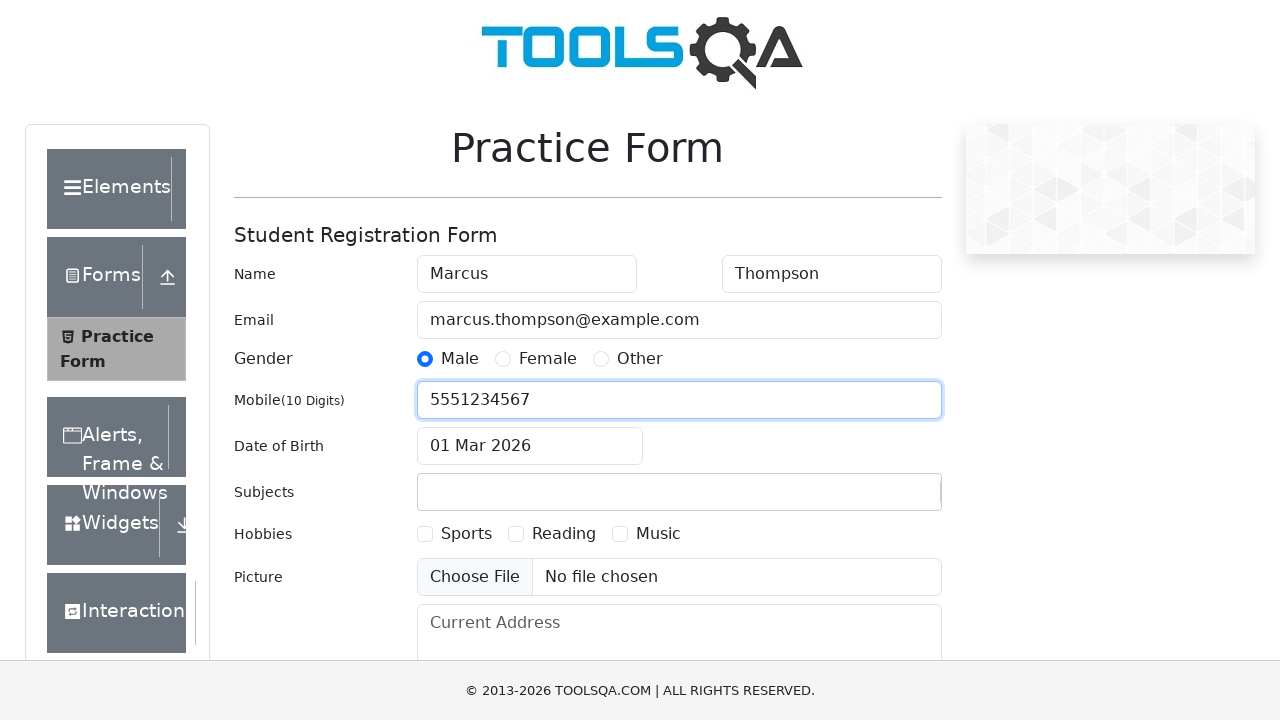

Clicked date of birth input field at (530, 446) on input#dateOfBirthInput
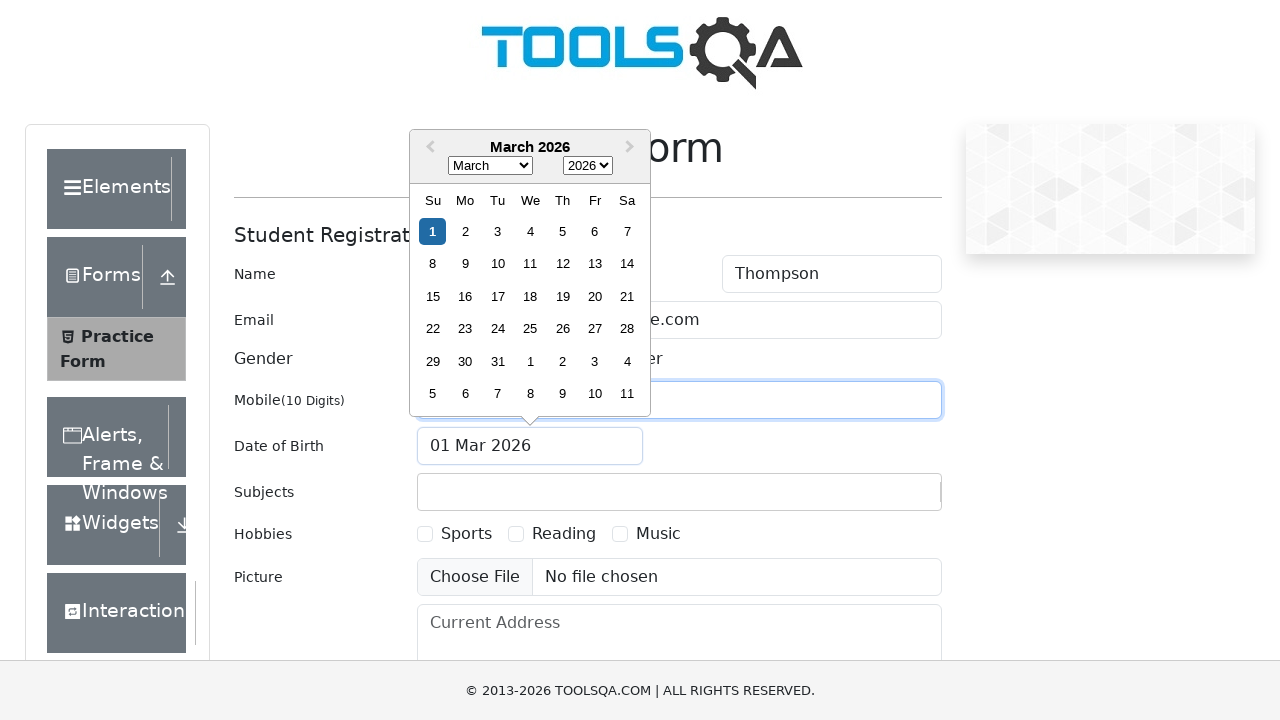

Selected all text in date field
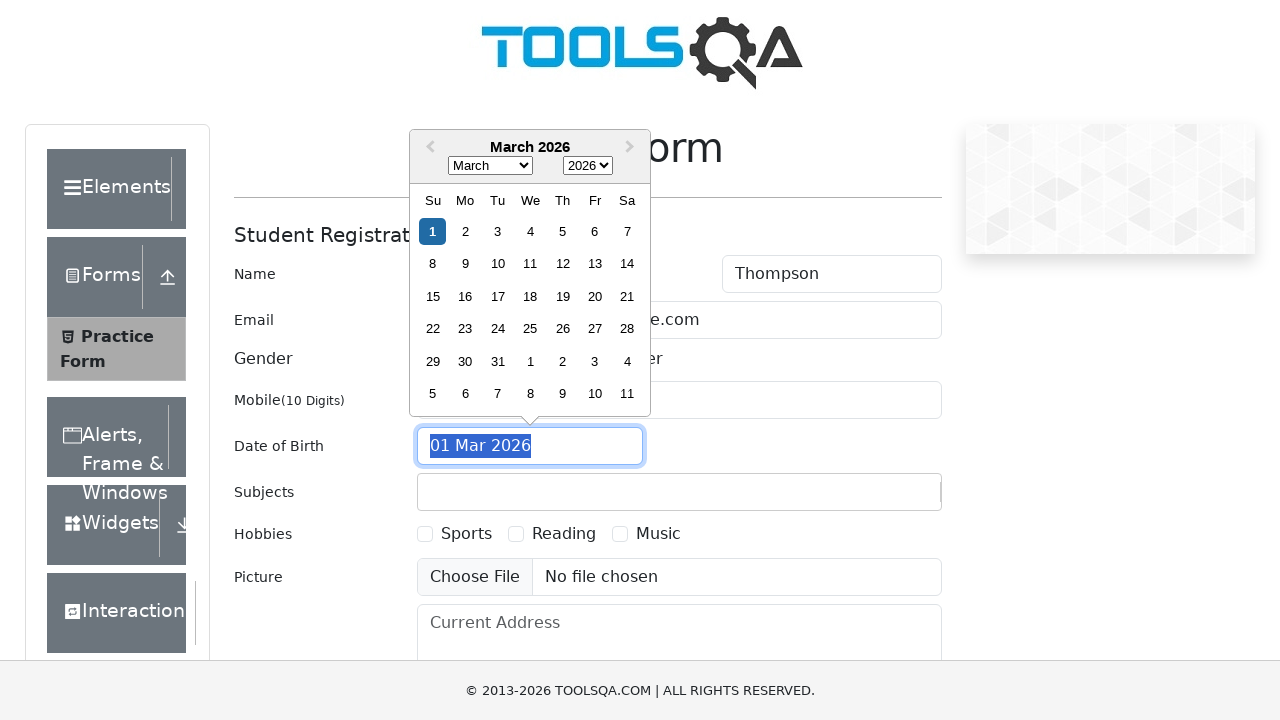

Entered date of birth '22 Mar 1992'
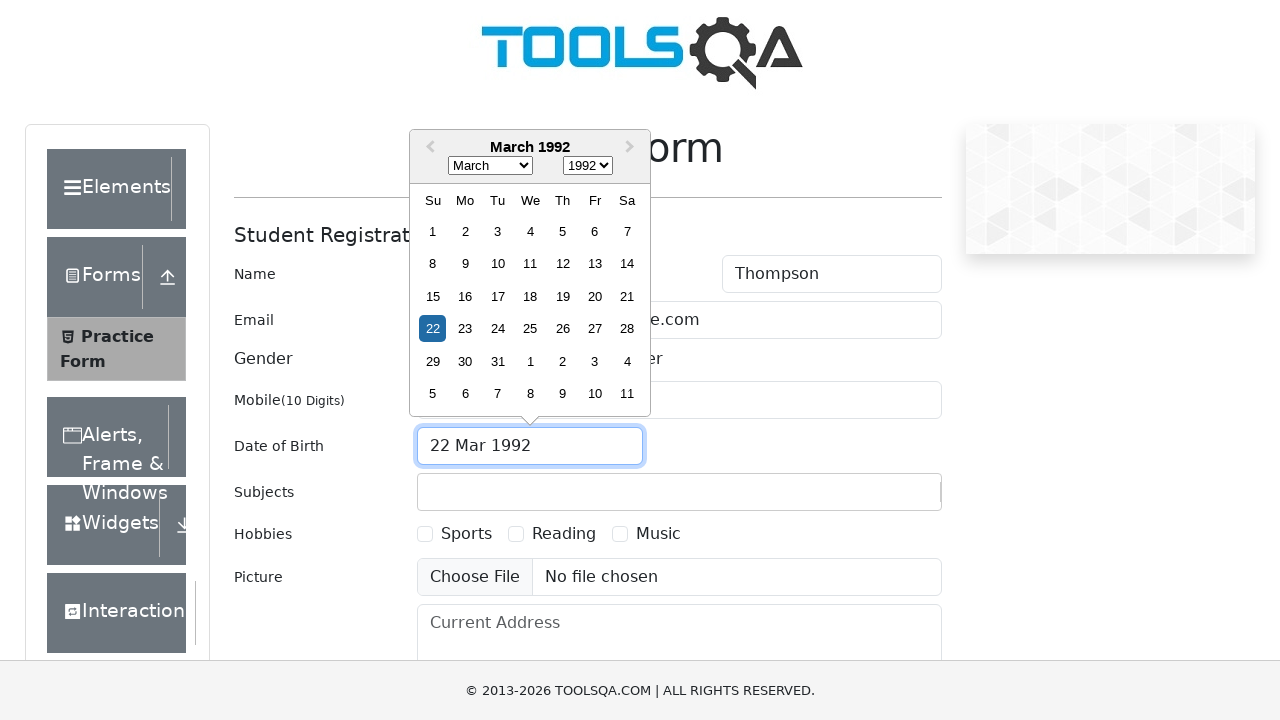

Closed date picker by pressing Escape
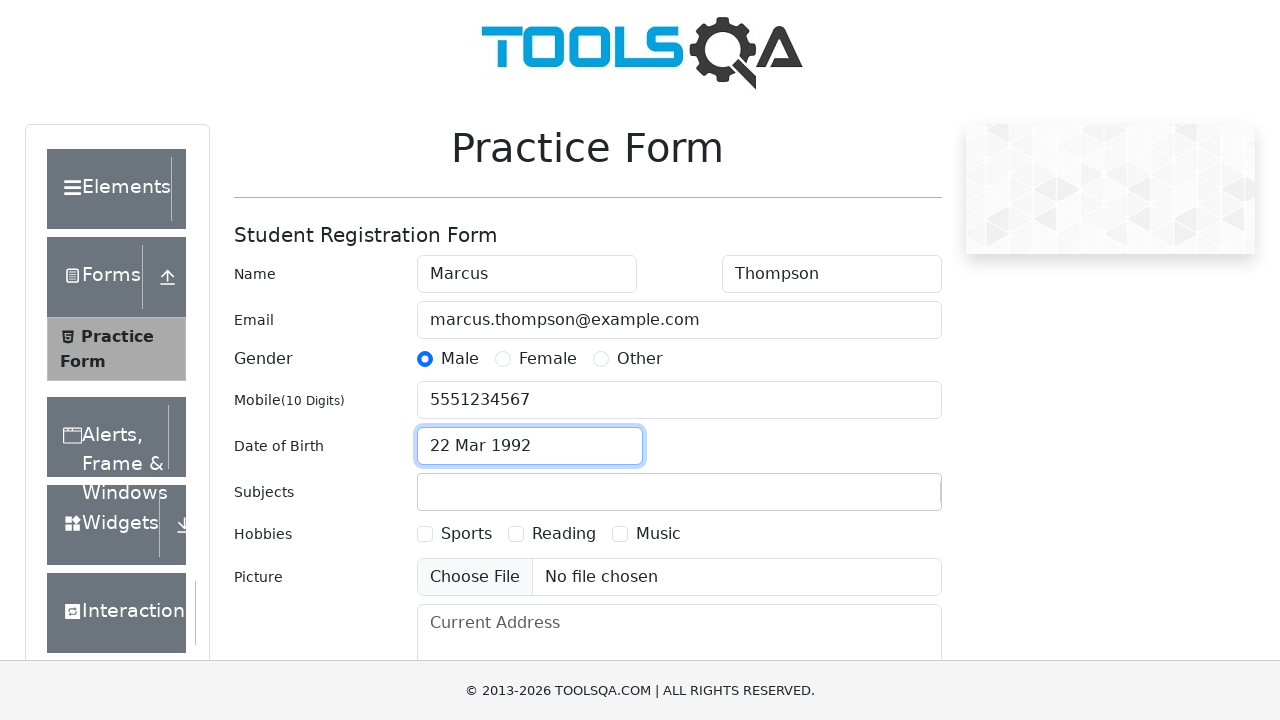

Selected Sports hobby checkbox at (466, 534) on label[for='hobbies-checkbox-1']
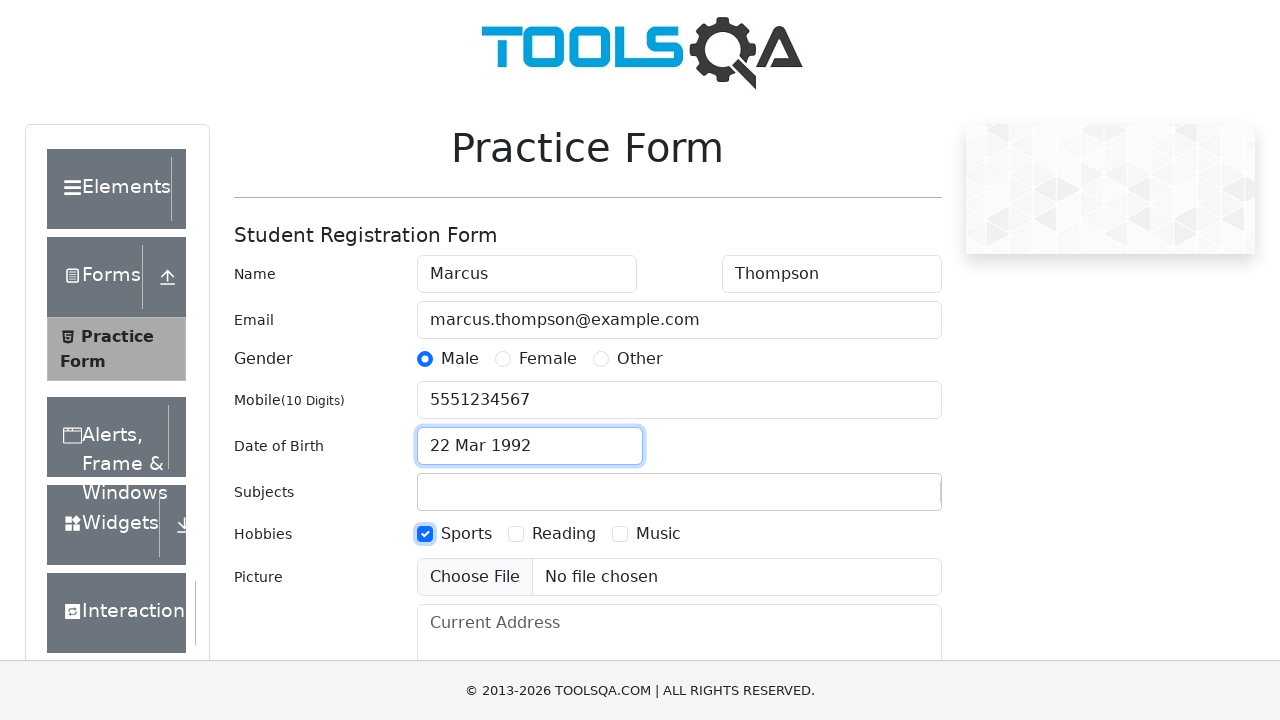

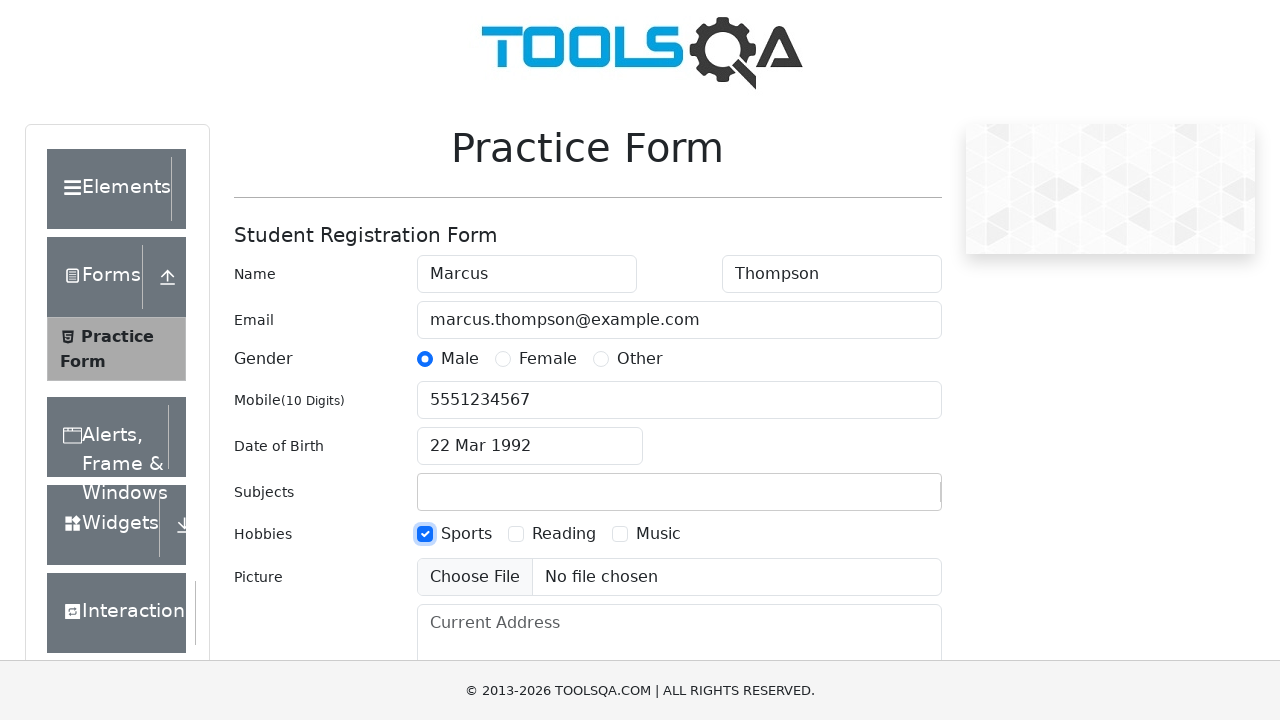